Navigates to a training page and interacts with a country dropdown selector, verifying that the dropdown contains options.

Starting URL: https://omrbranch.com/apitestingtraininginchennaiomr

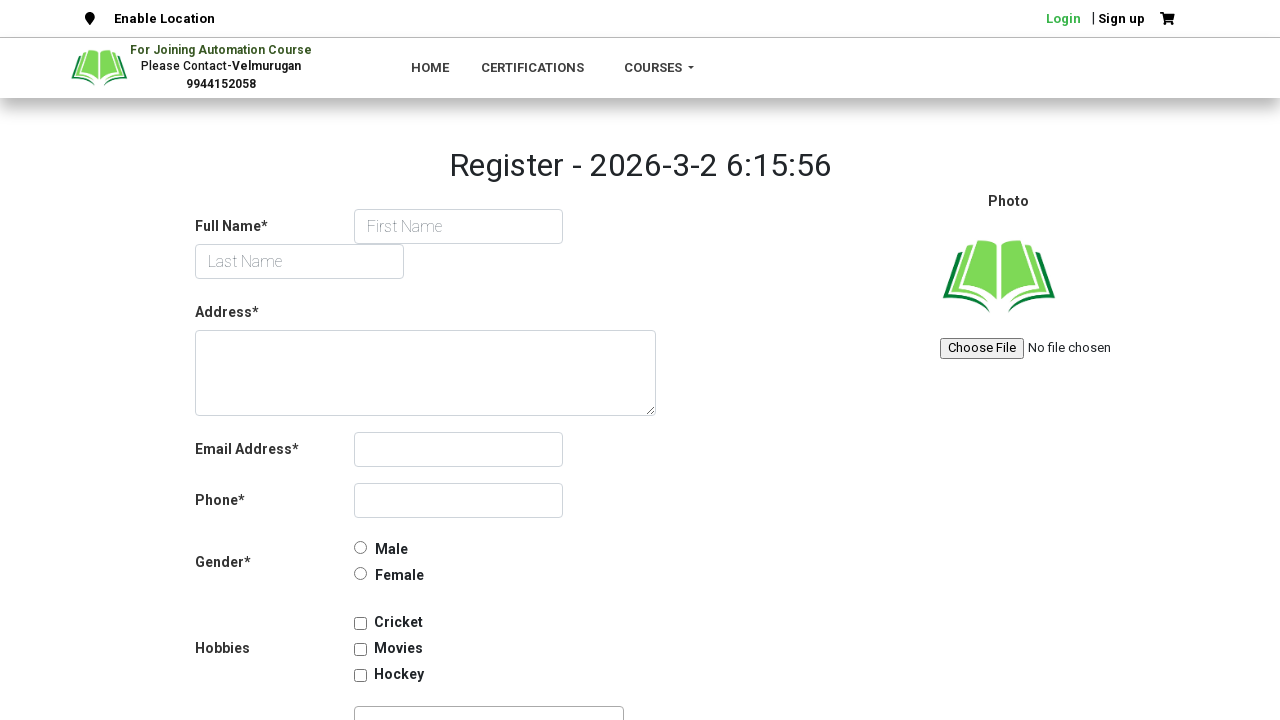

Page loaded and DOM content ready
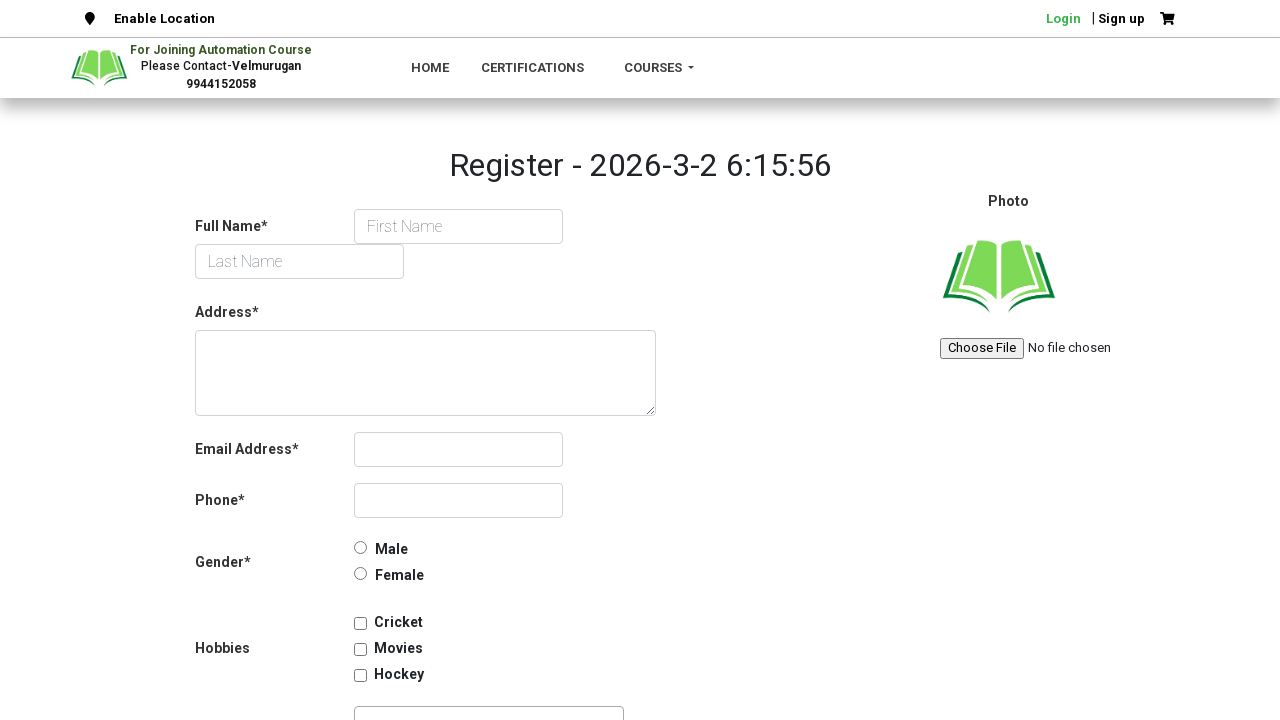

Country dropdown selector became visible
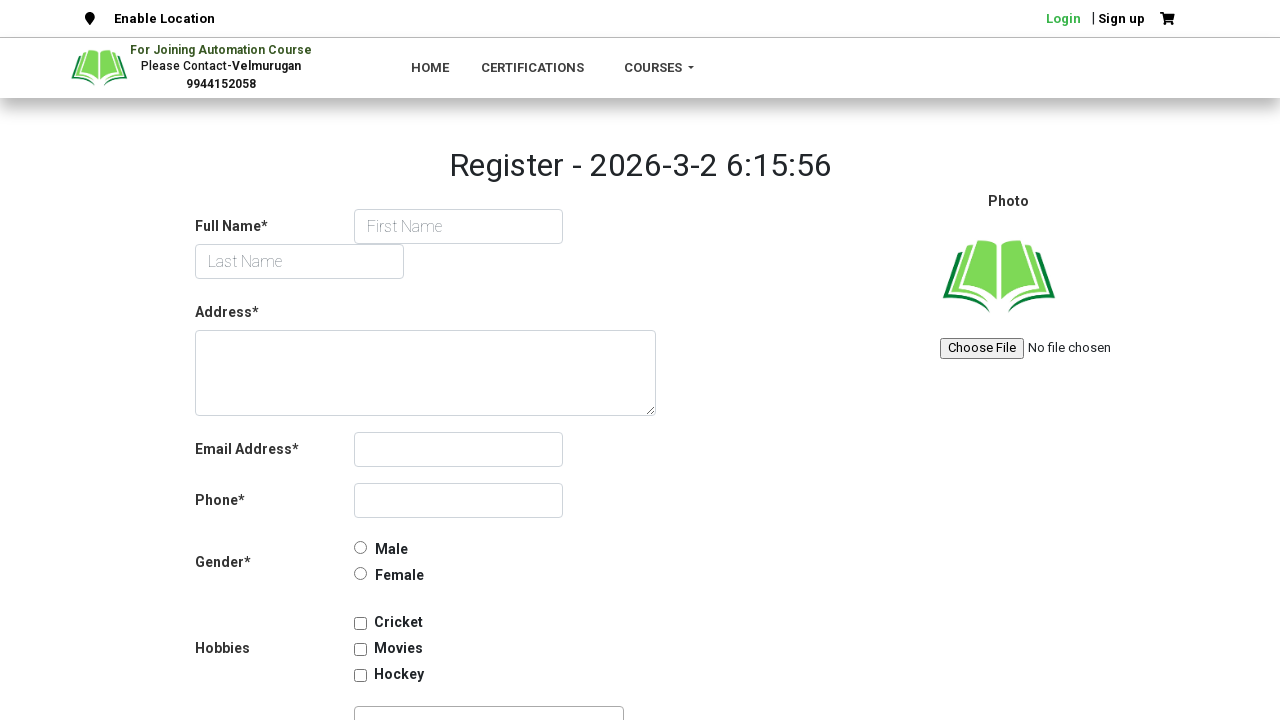

Clicked on country dropdown to open it at (490, 360) on #country-list
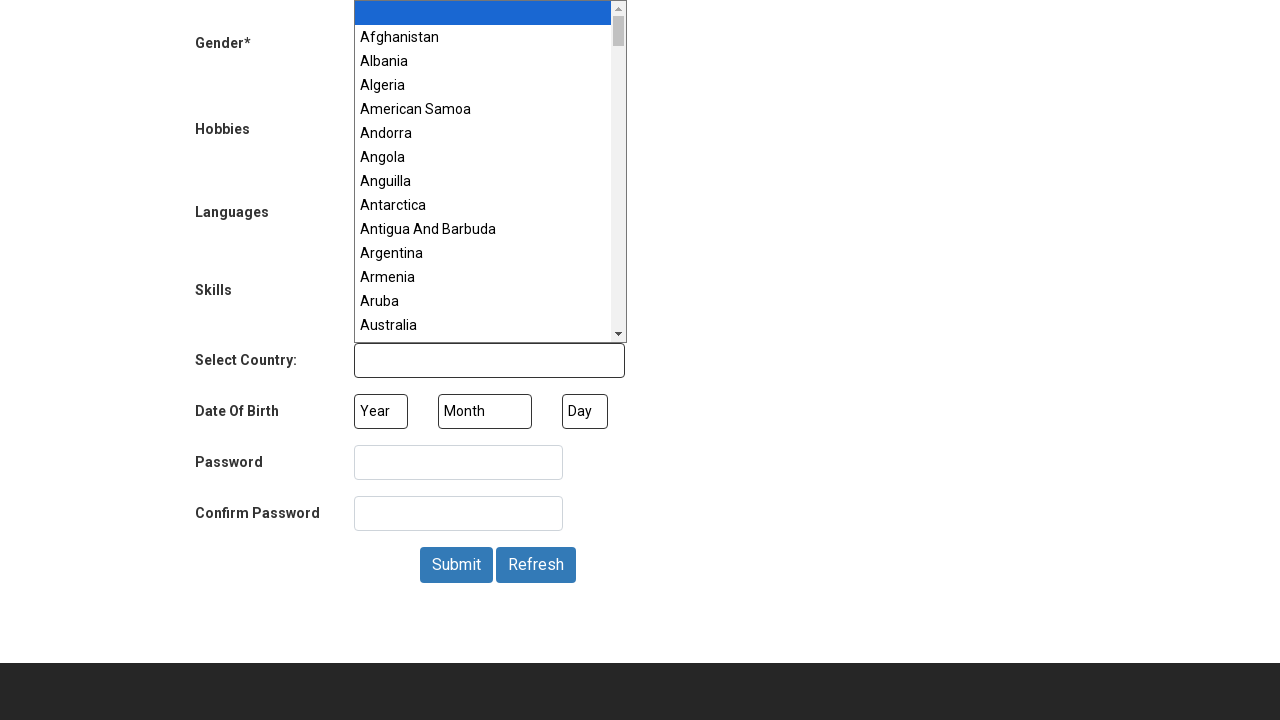

Selected first non-empty country option from dropdown on #country-list
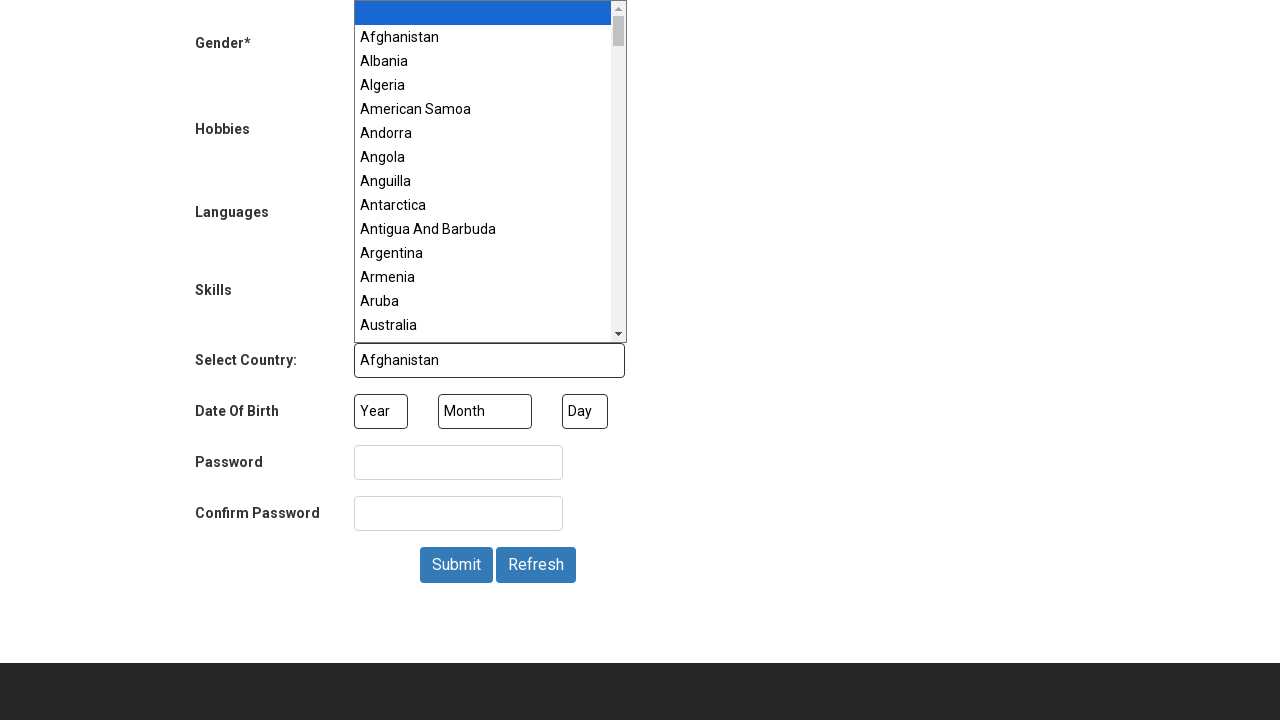

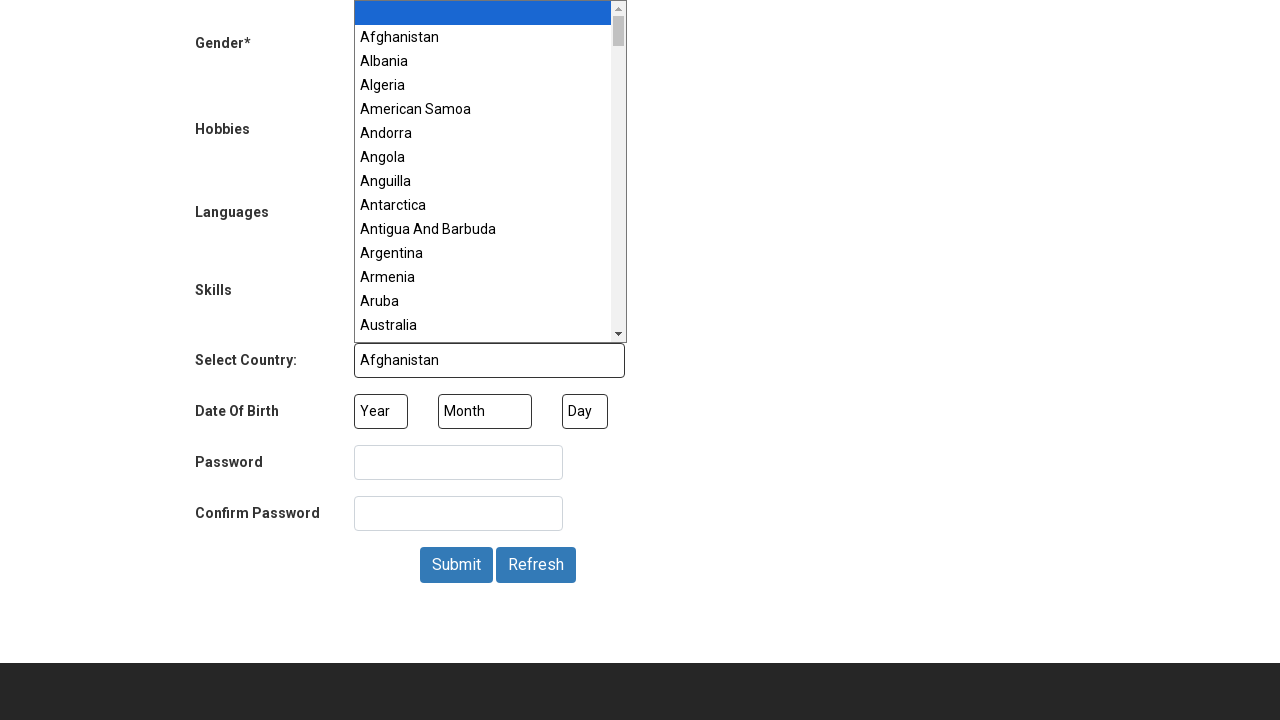